Tests a simple input form by entering text and submitting it with the Enter key on a QA practice website

Starting URL: https://www.qa-practice.com/elements/input/simple

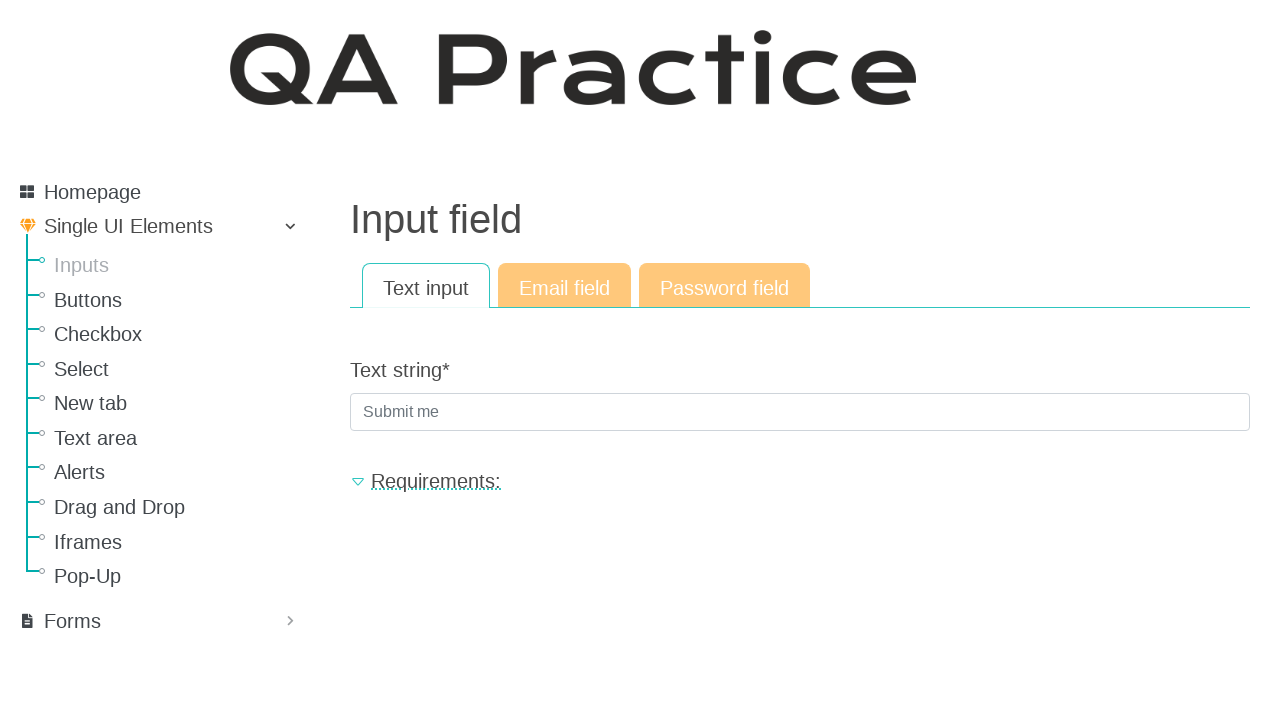

Cleared the input field on xpath=//input[@id="id_text_string"]
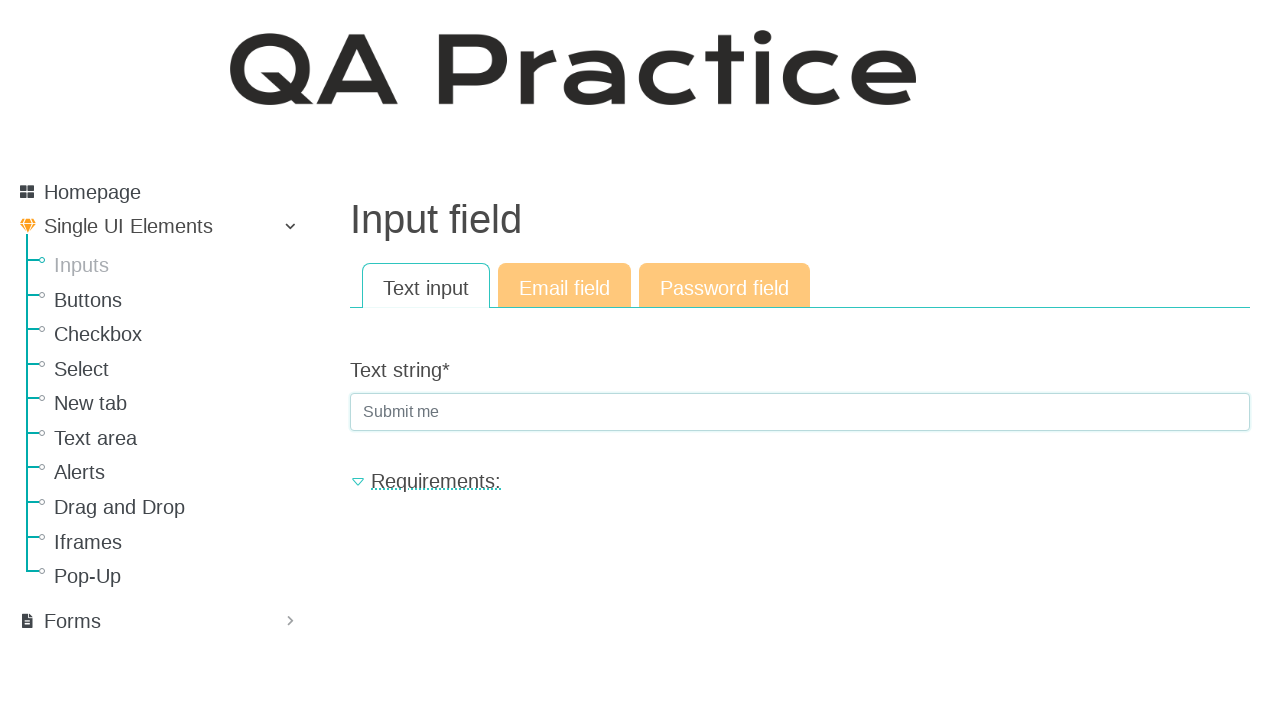

Filled input field with 'Valid-Text_123' on xpath=//input[@id="id_text_string"]
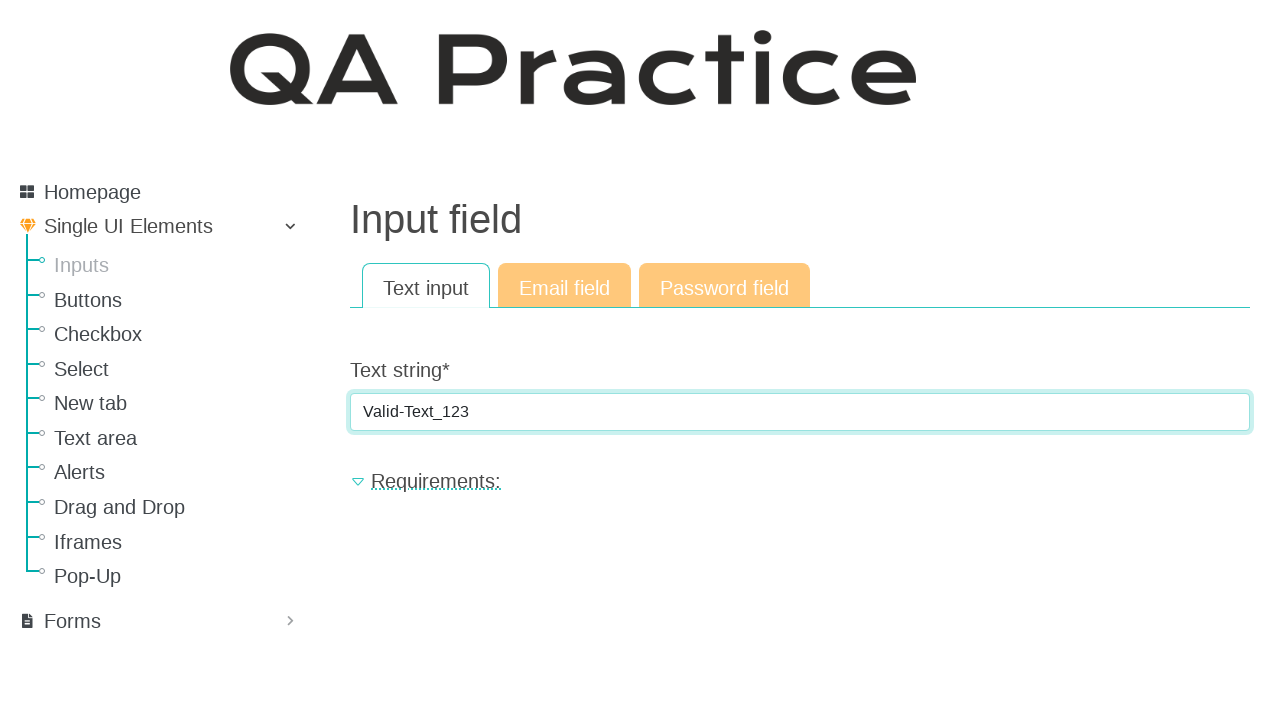

Pressed Enter to submit the form on xpath=//input[@id="id_text_string"]
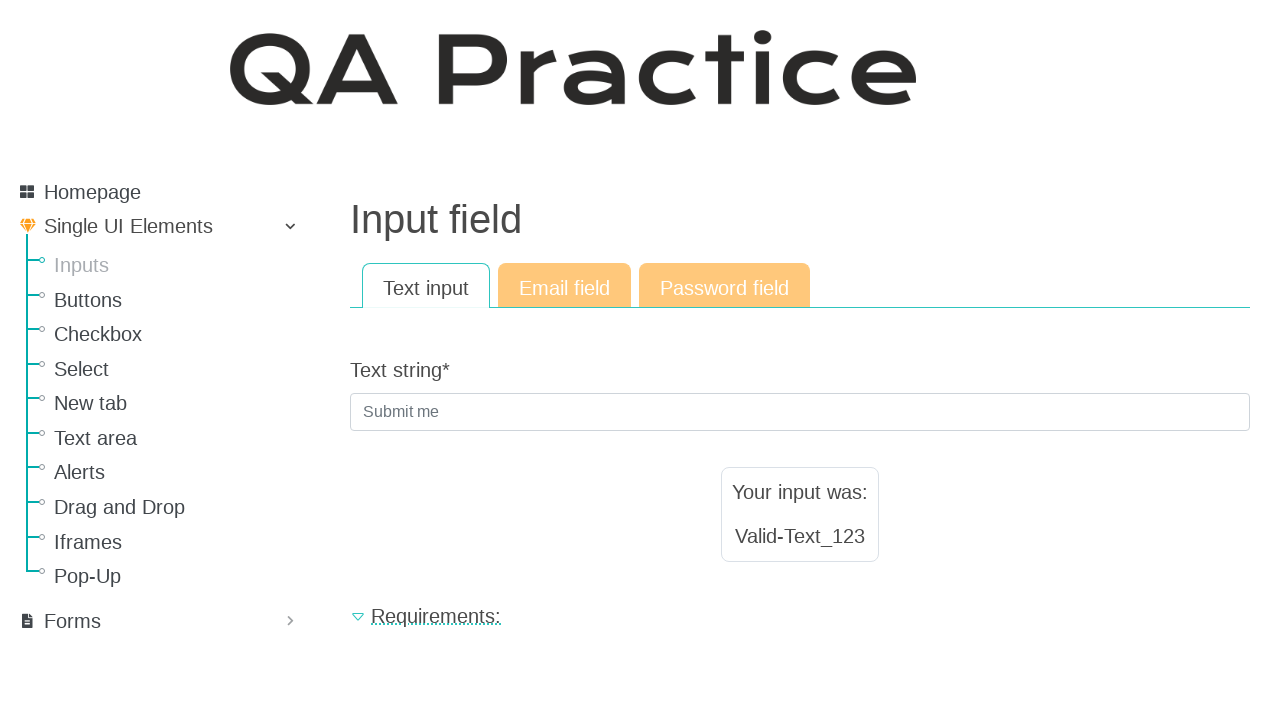

Result text element appeared
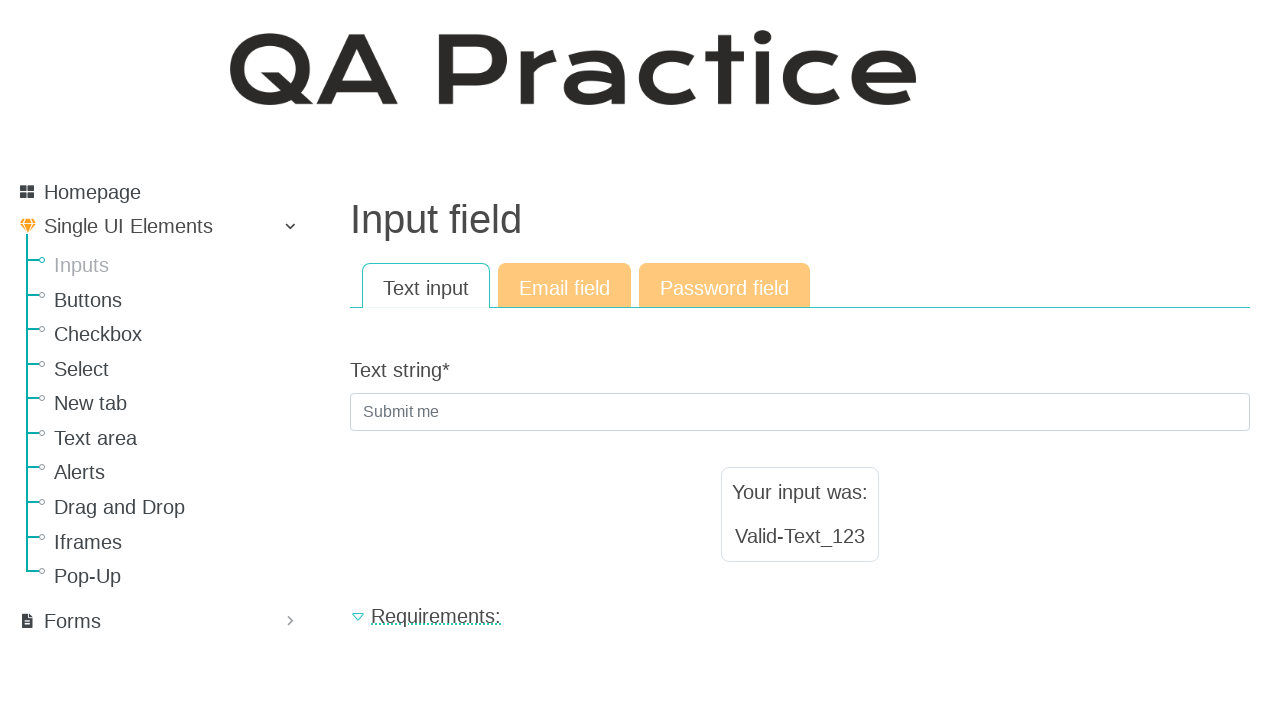

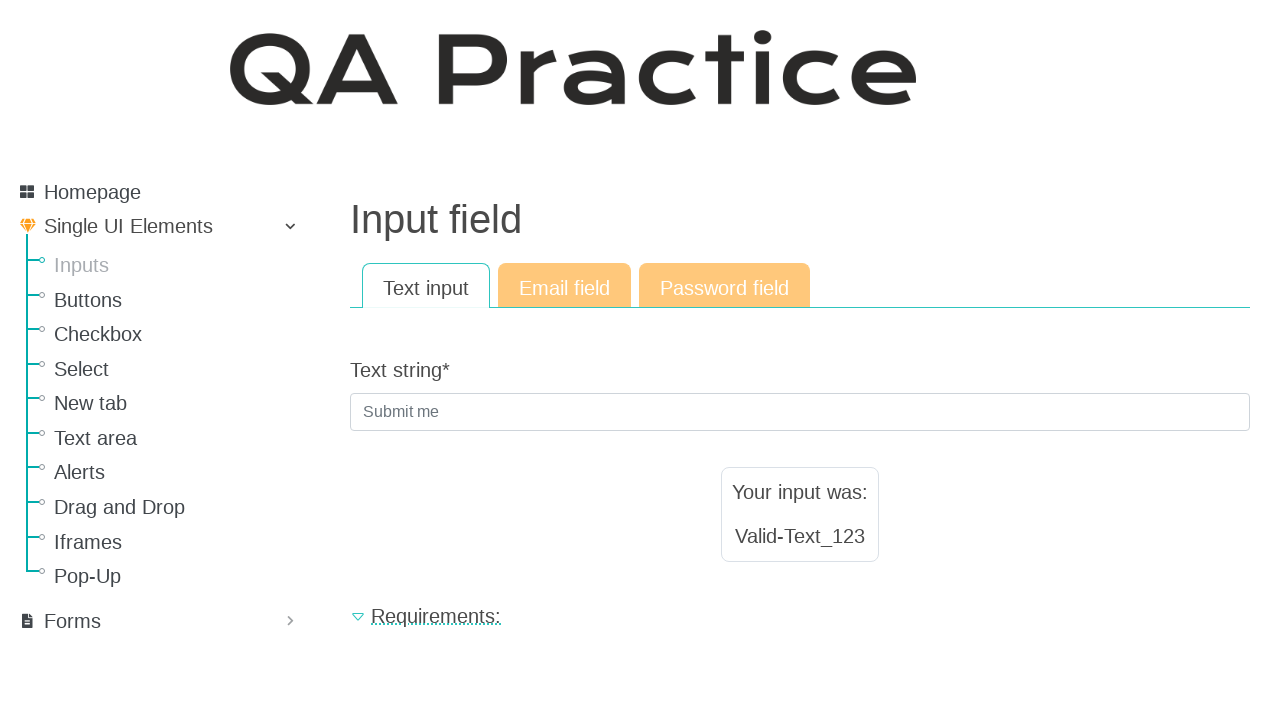